Tests dynamic content loading by clicking a start button and waiting for hidden content to become visible

Starting URL: http://the-internet.herokuapp.com/dynamic_loading/1

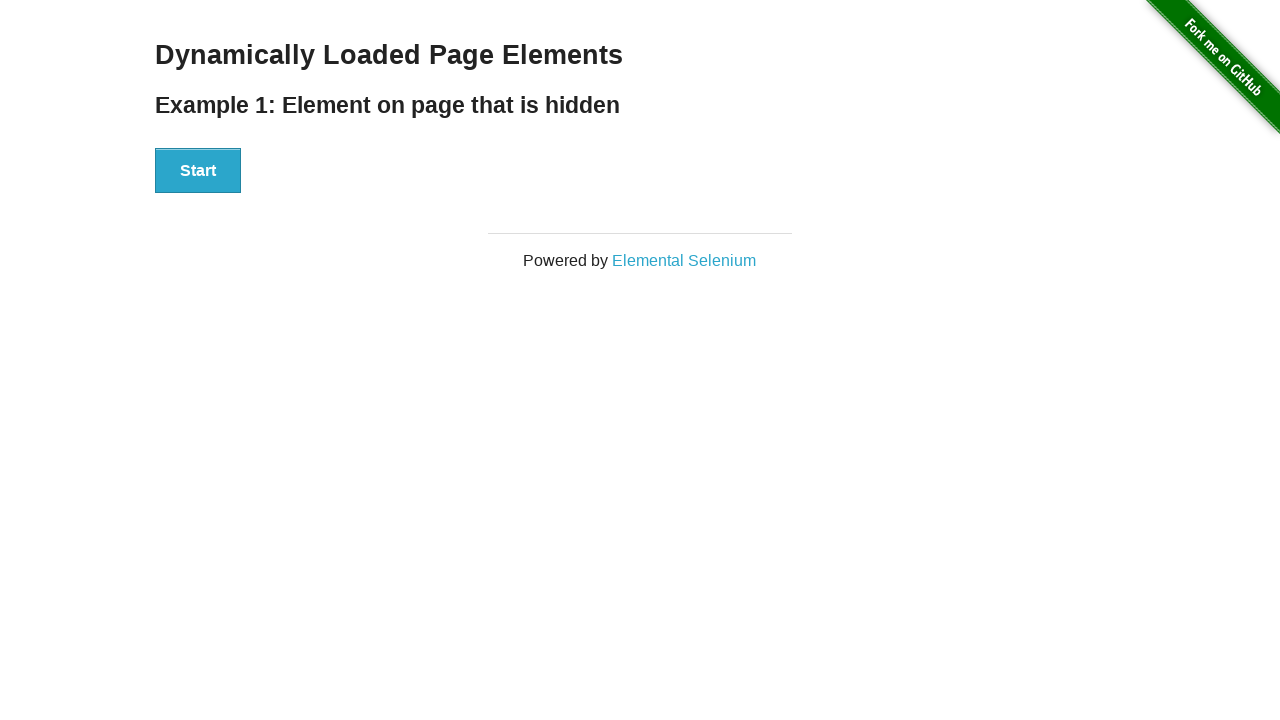

Clicked start button to trigger dynamic content loading at (198, 171) on #start>button
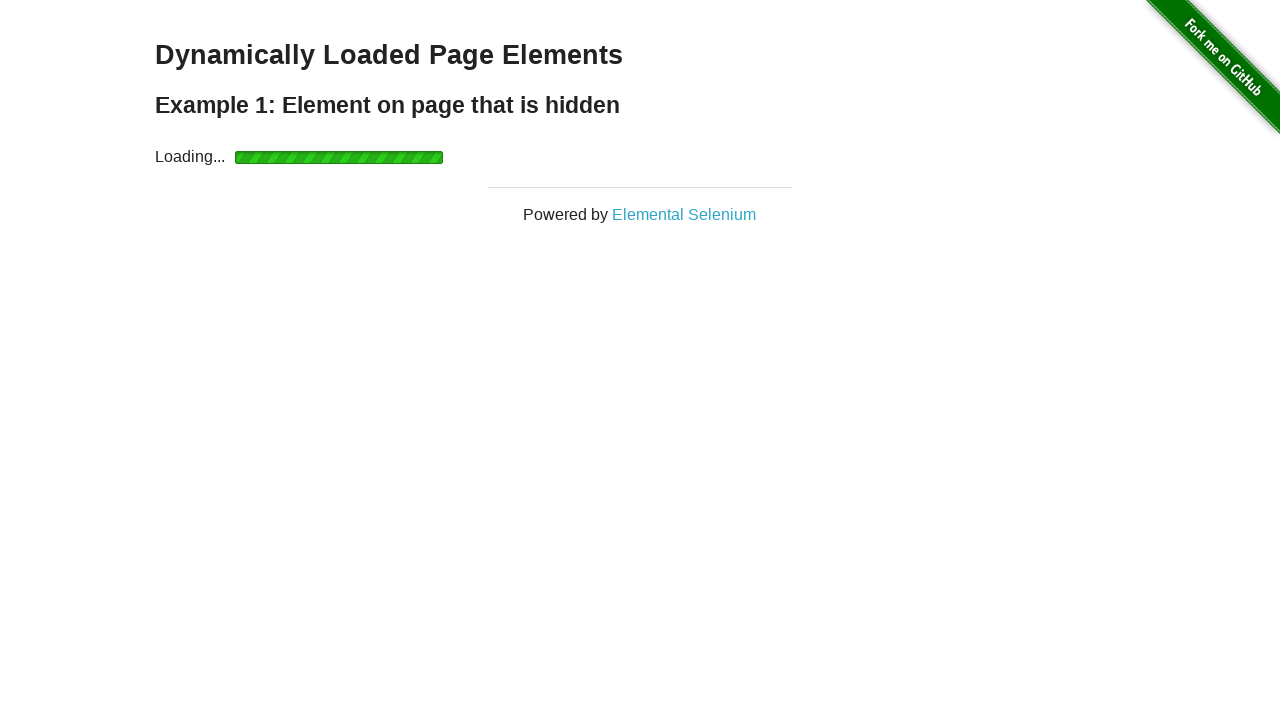

Hidden content became visible after waiting for finish element
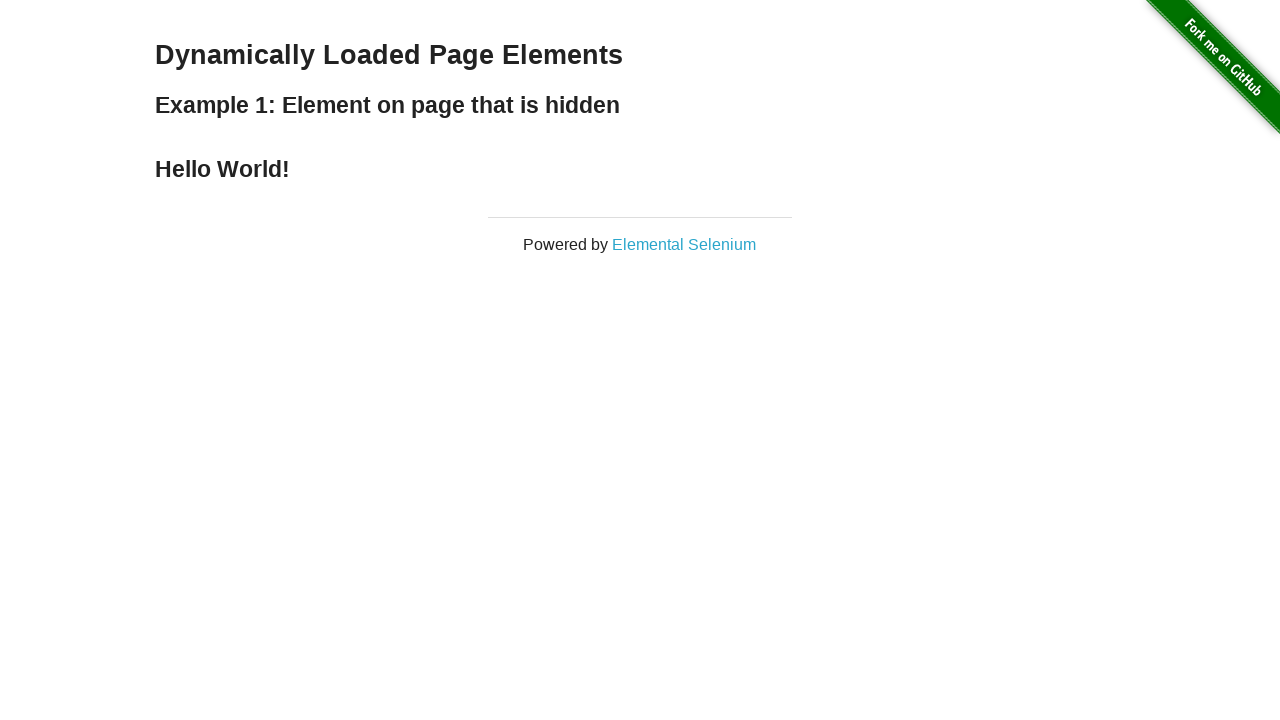

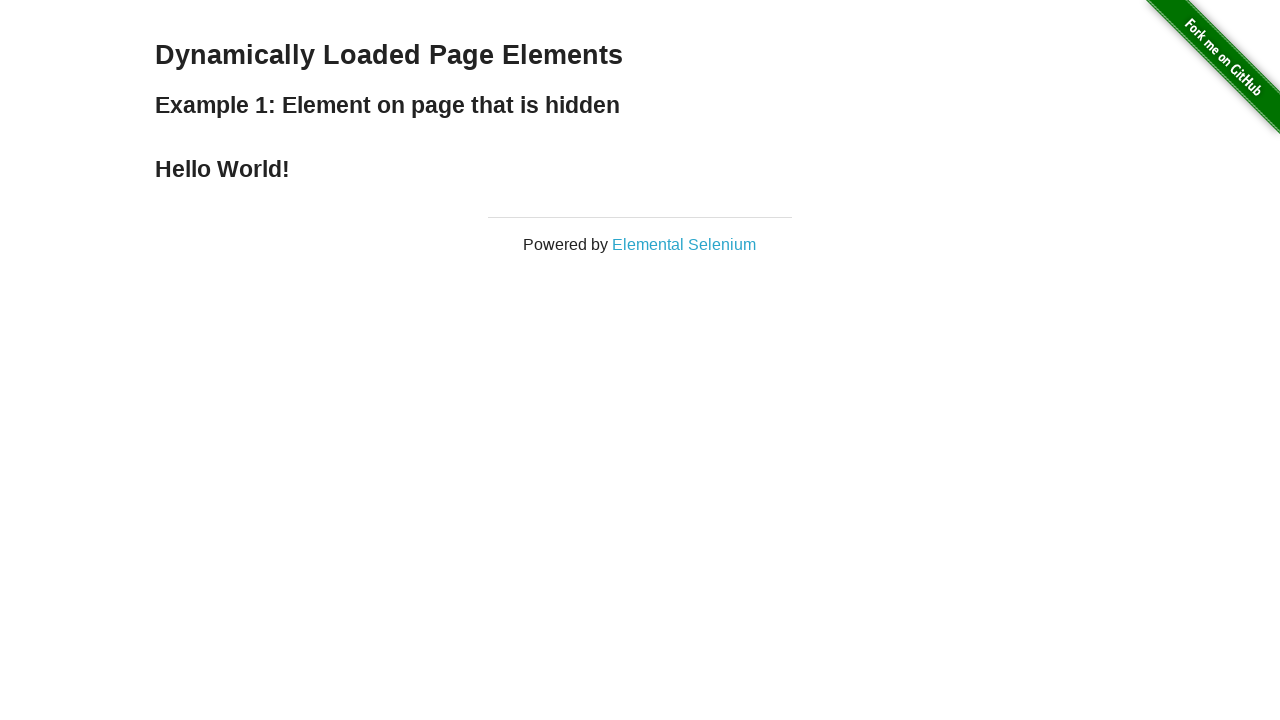